Navigates to a Stepik lesson page, fills in a text answer in a textarea field, and clicks the submit button to submit the answer.

Starting URL: https://stepik.org/lesson/25969/step/12

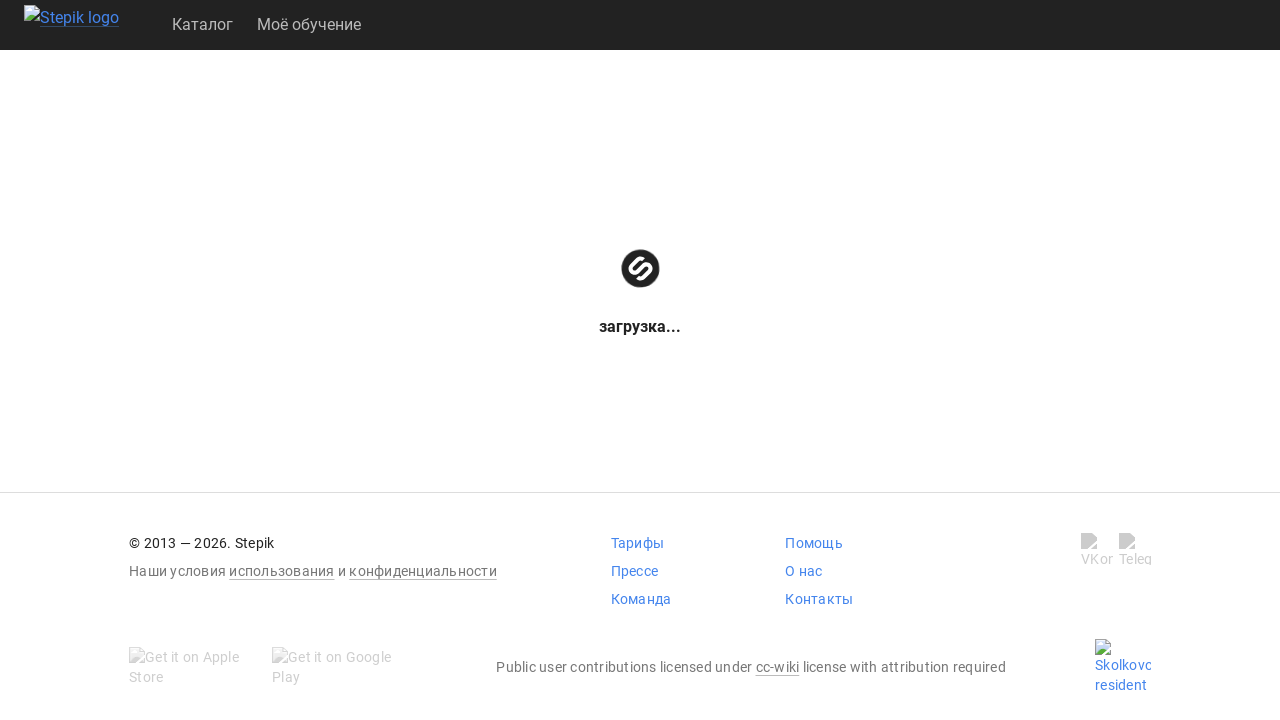

Waited for textarea to be visible
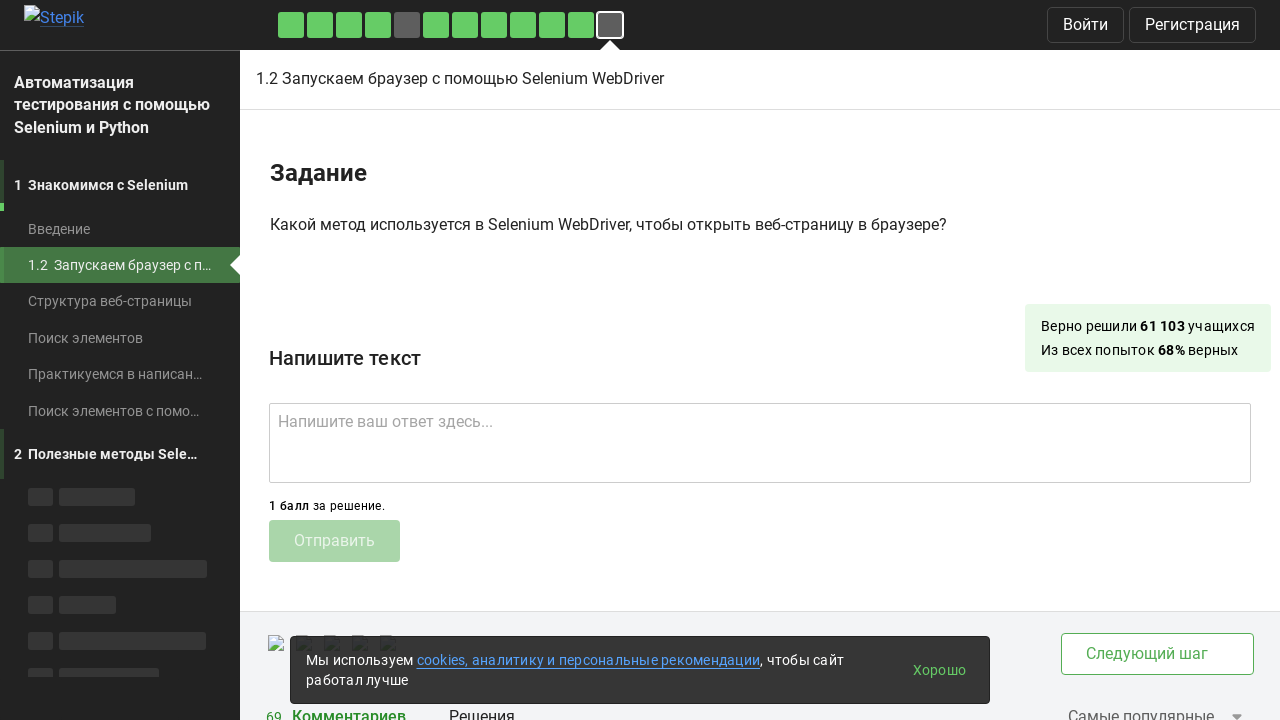

Filled textarea with answer 'get()' on .textarea
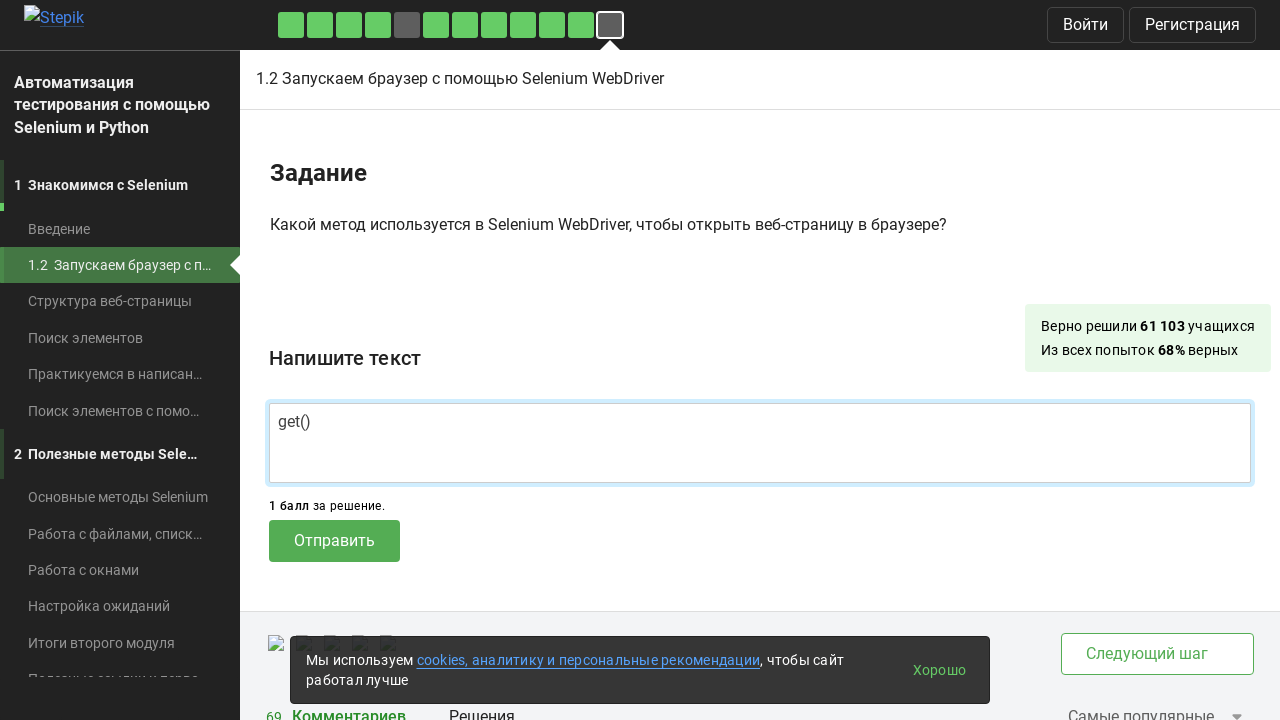

Clicked submit button to submit the answer at (334, 541) on .submit-submission
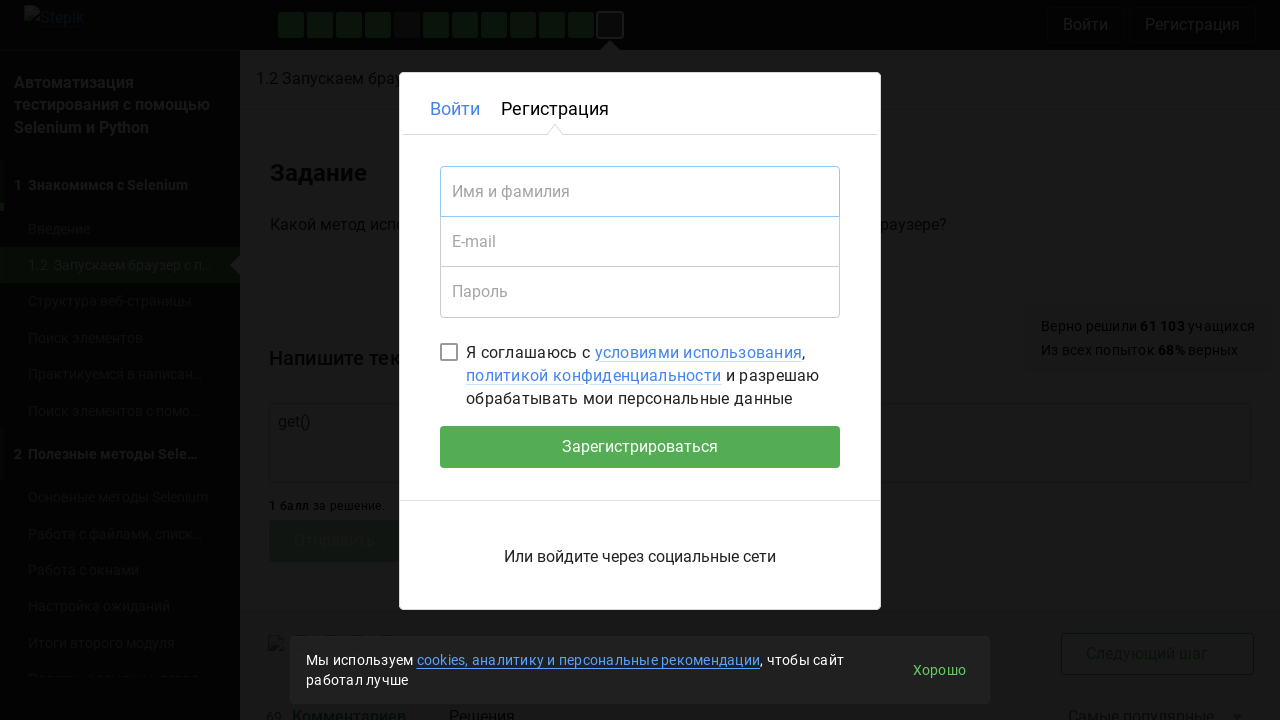

Waited 2 seconds for submission to process
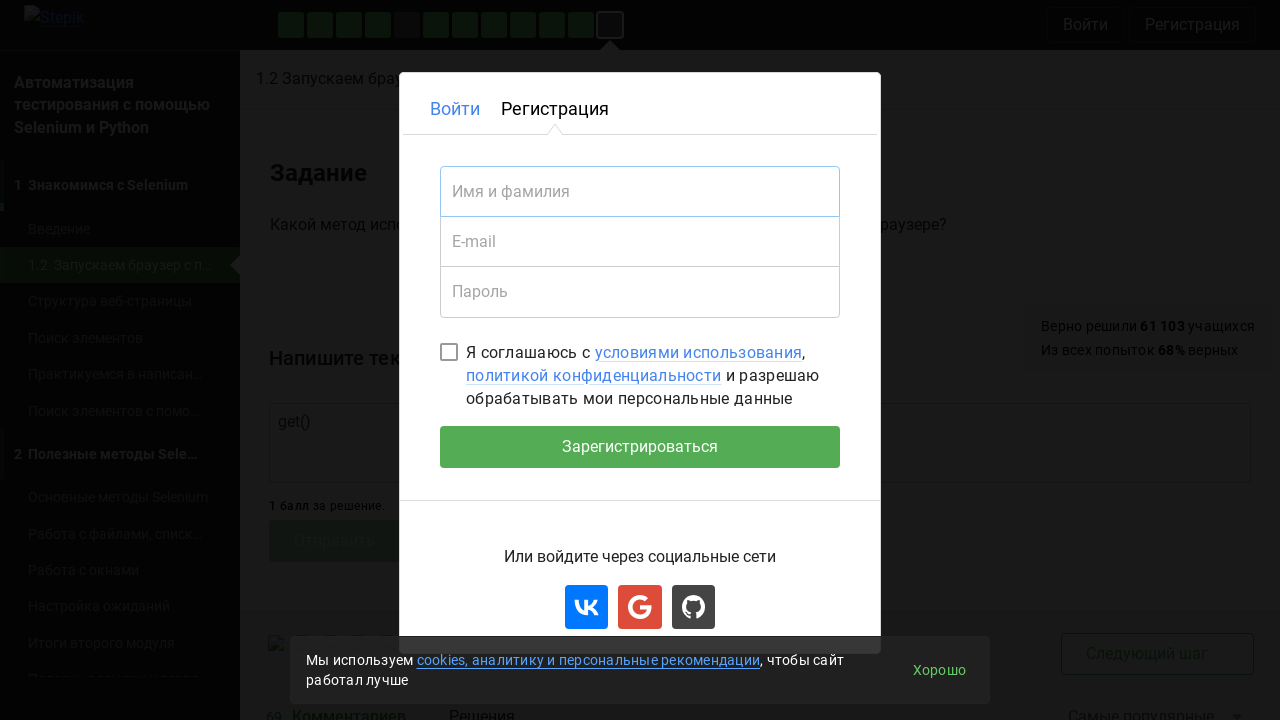

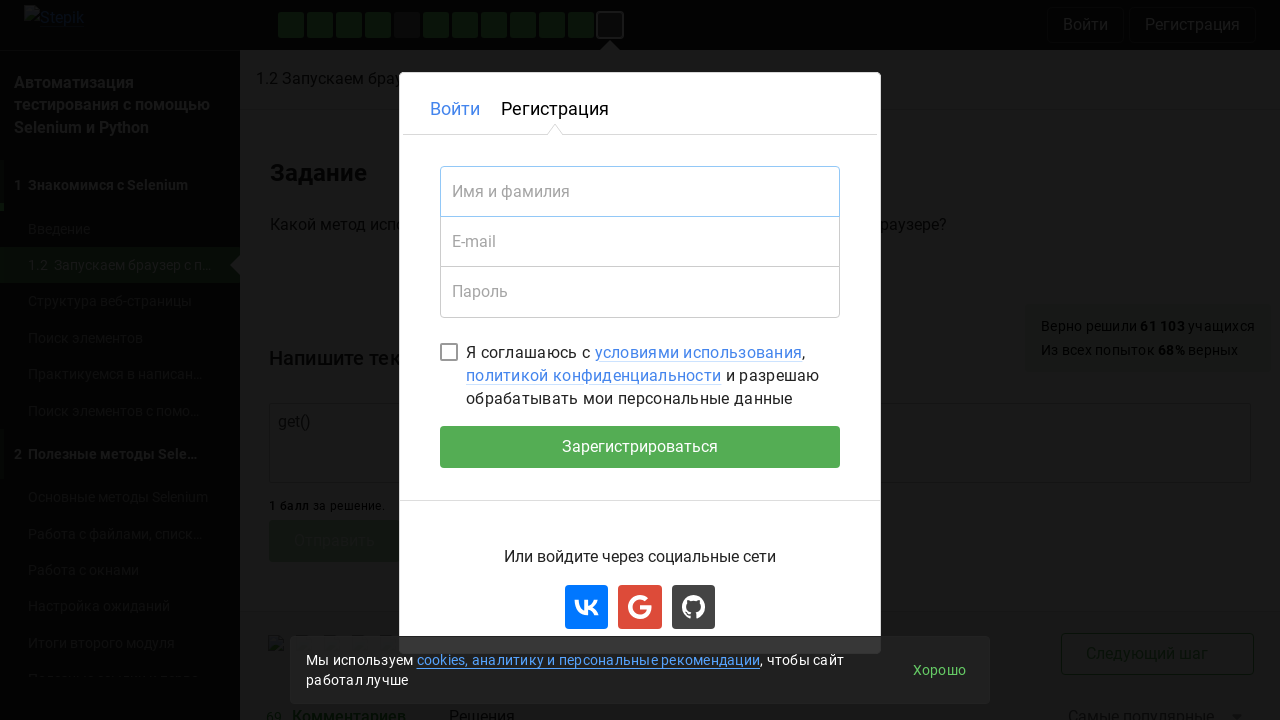